Verifies that product names, prices and buttons are displayed on the Military page

Starting URL: https://www.glendale.com

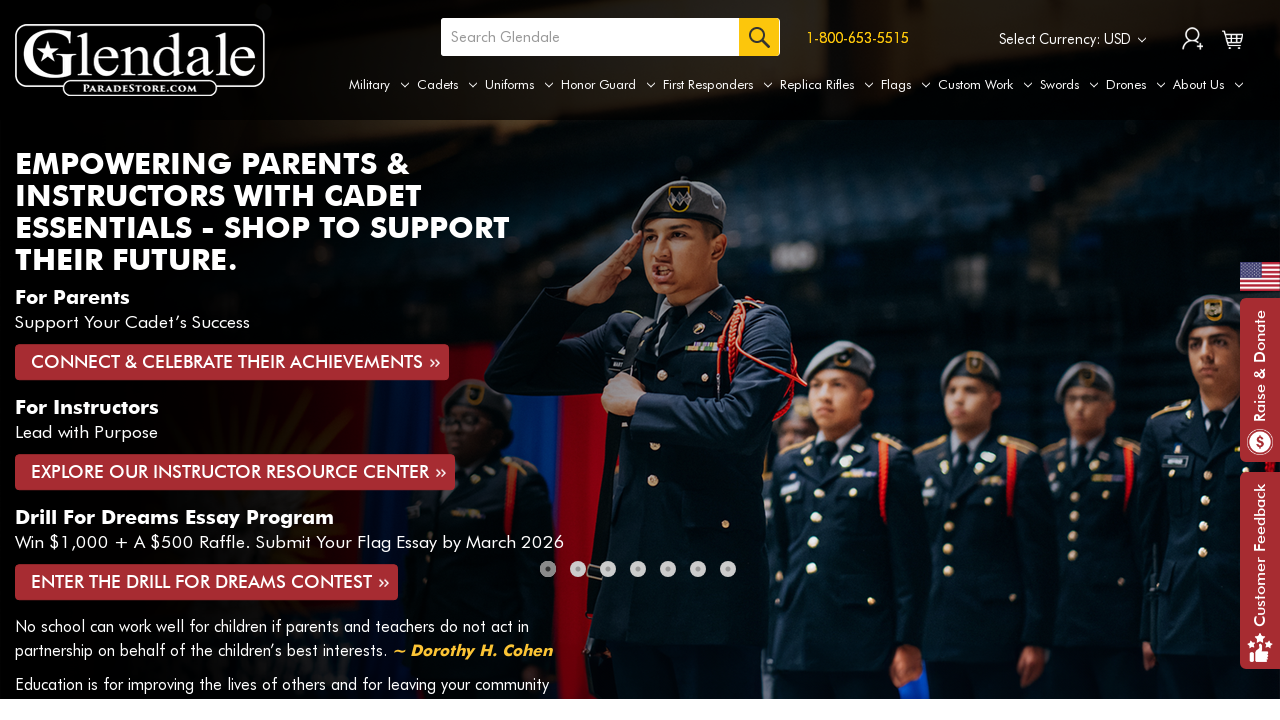

Hovered over Honor Guard tab to reveal submenu at (608, 85) on a[aria-label='Honor Guard']
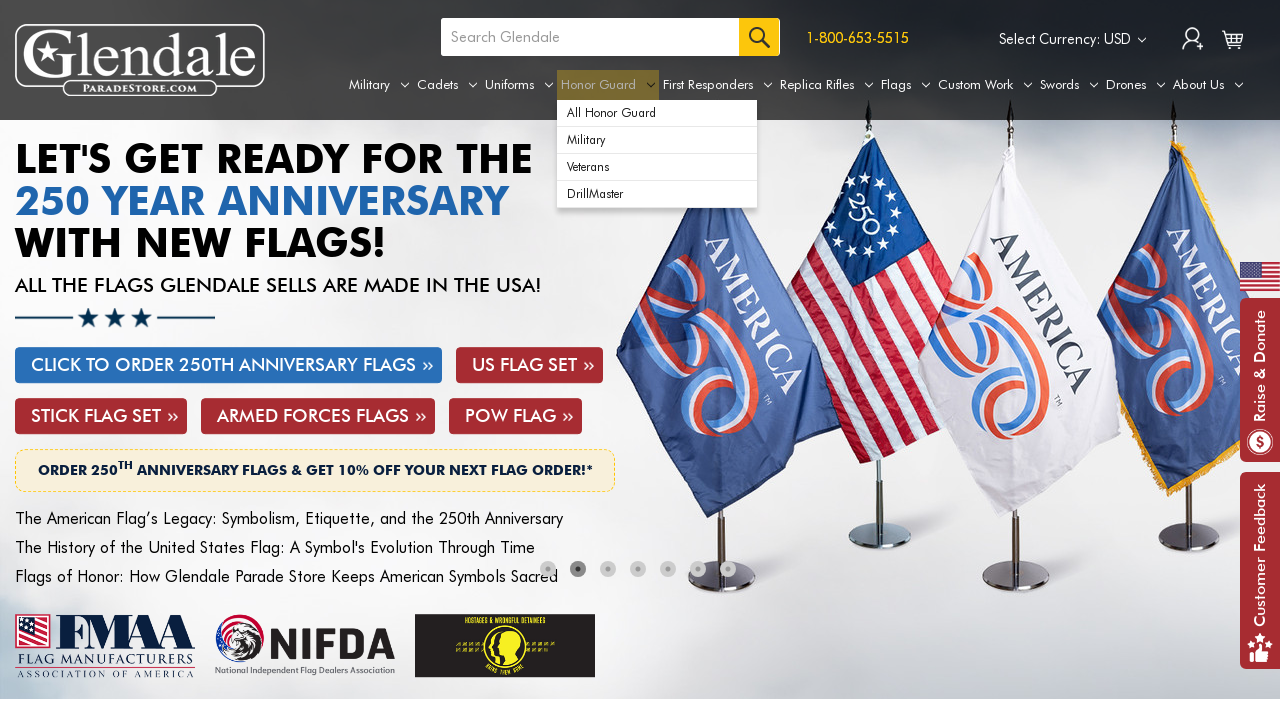

Clicked on Military option from submenu at (657, 140) on xpath=//div[@id='navPages-121']/ul[@class='navPage-subMenu-list']/li[@class='nav
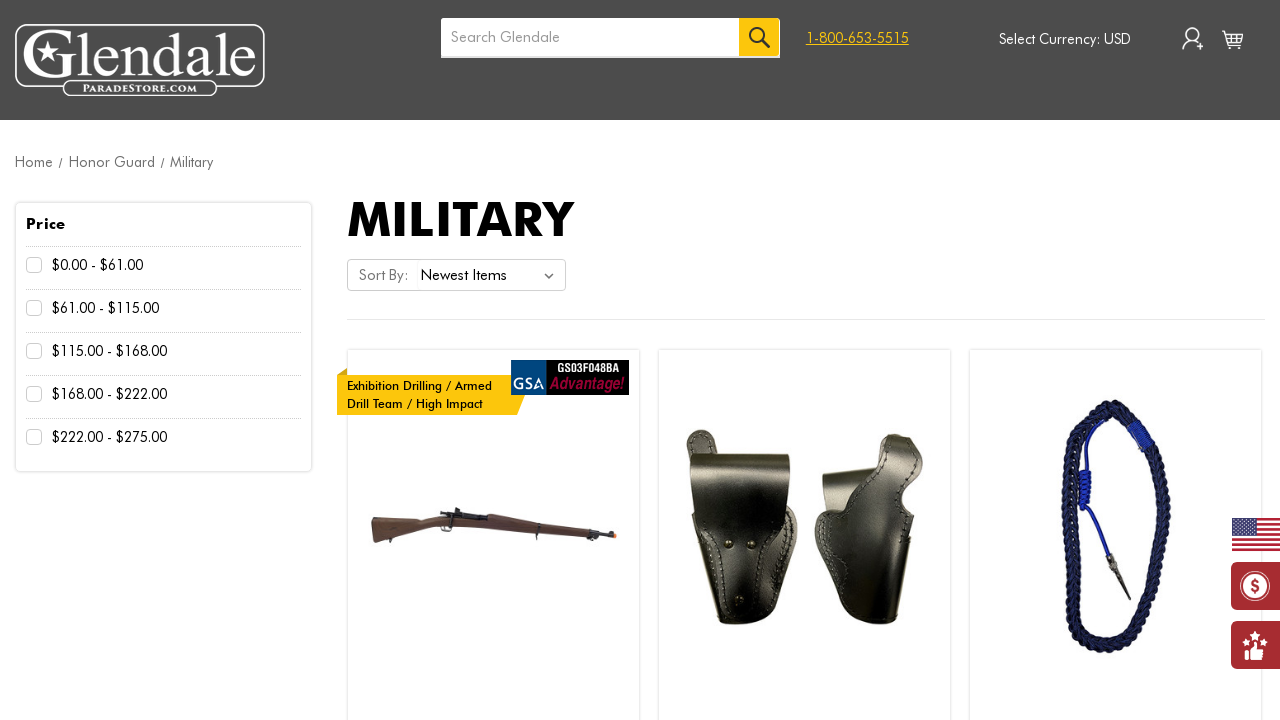

Products loaded on Military page
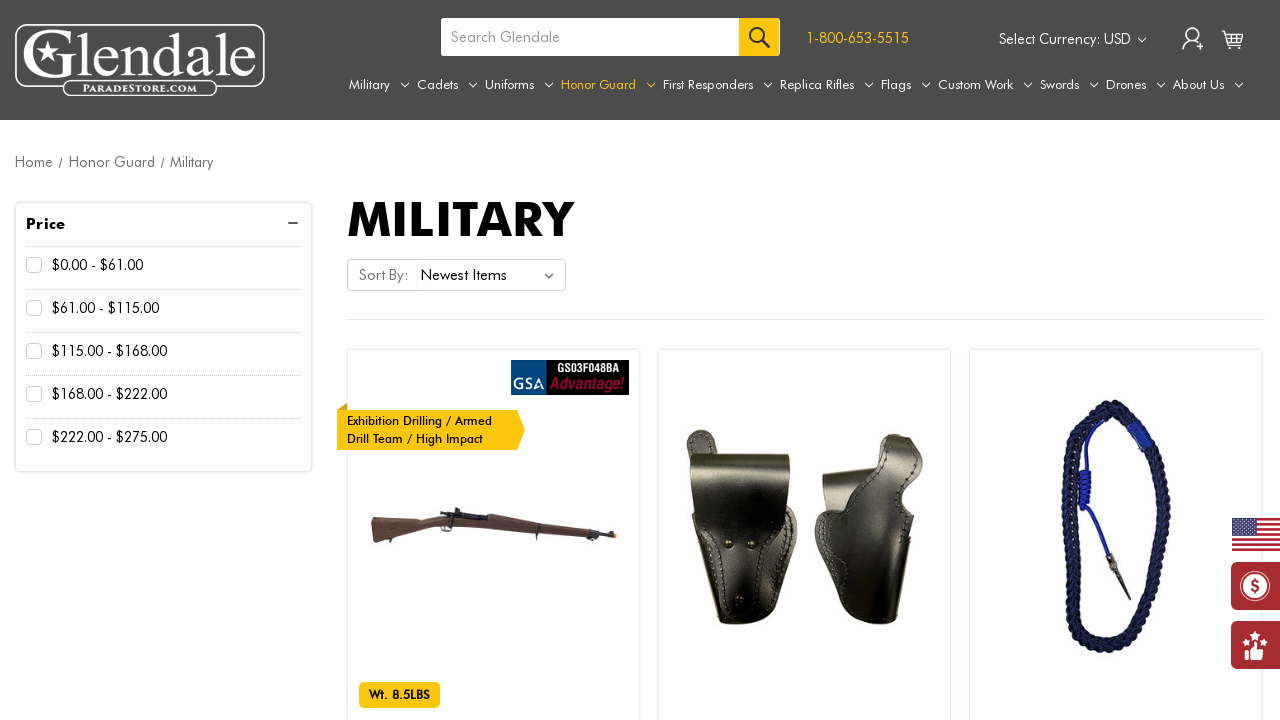

Verified product name 1 is visible
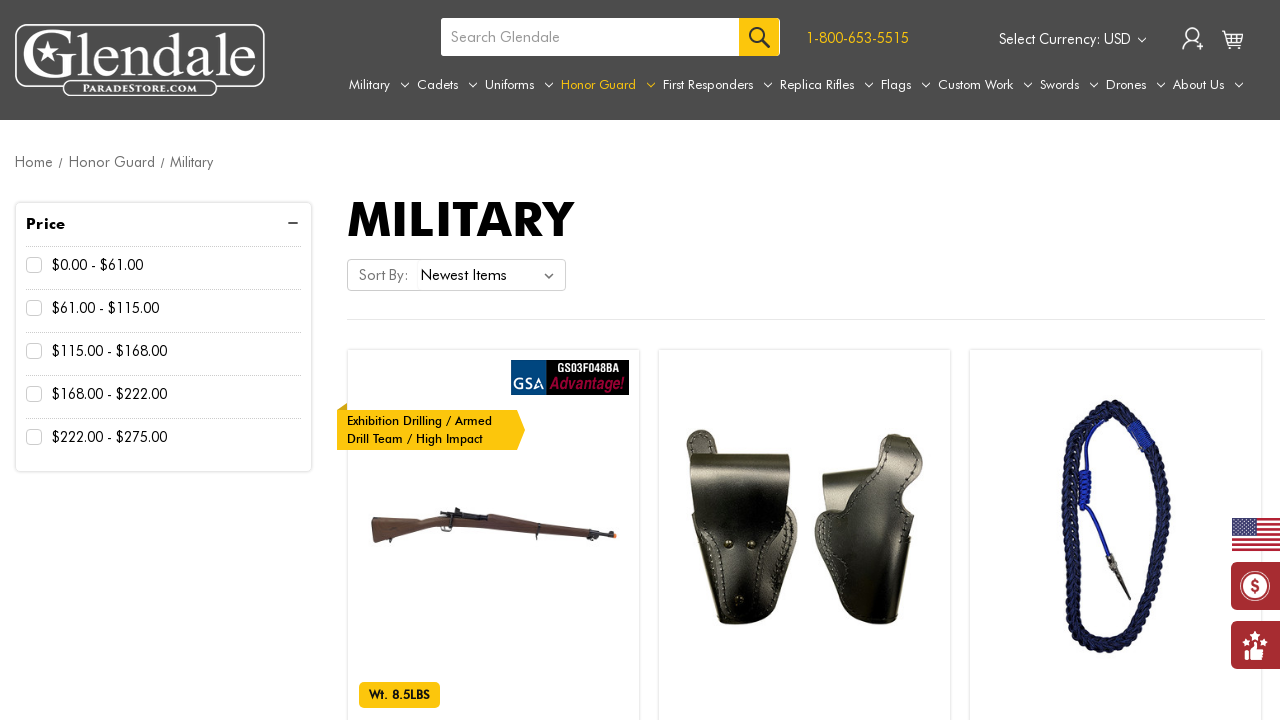

Verified product name 2 is visible
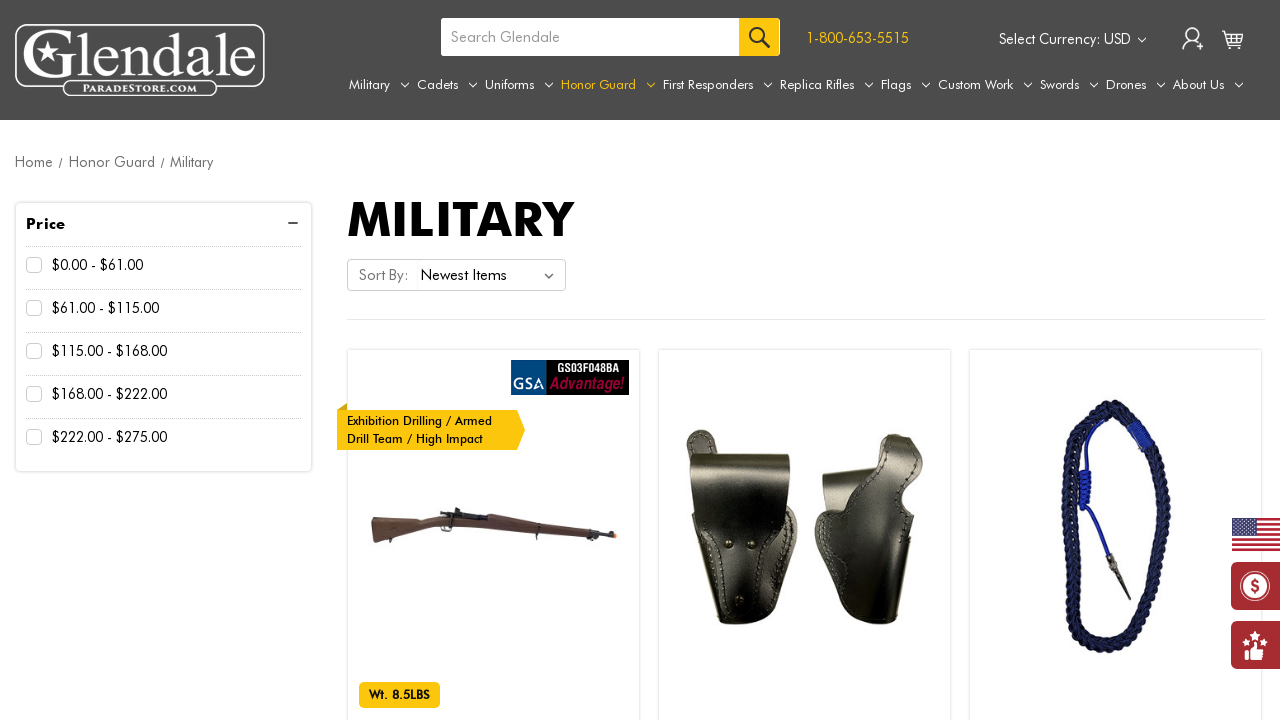

Verified product name 3 is visible
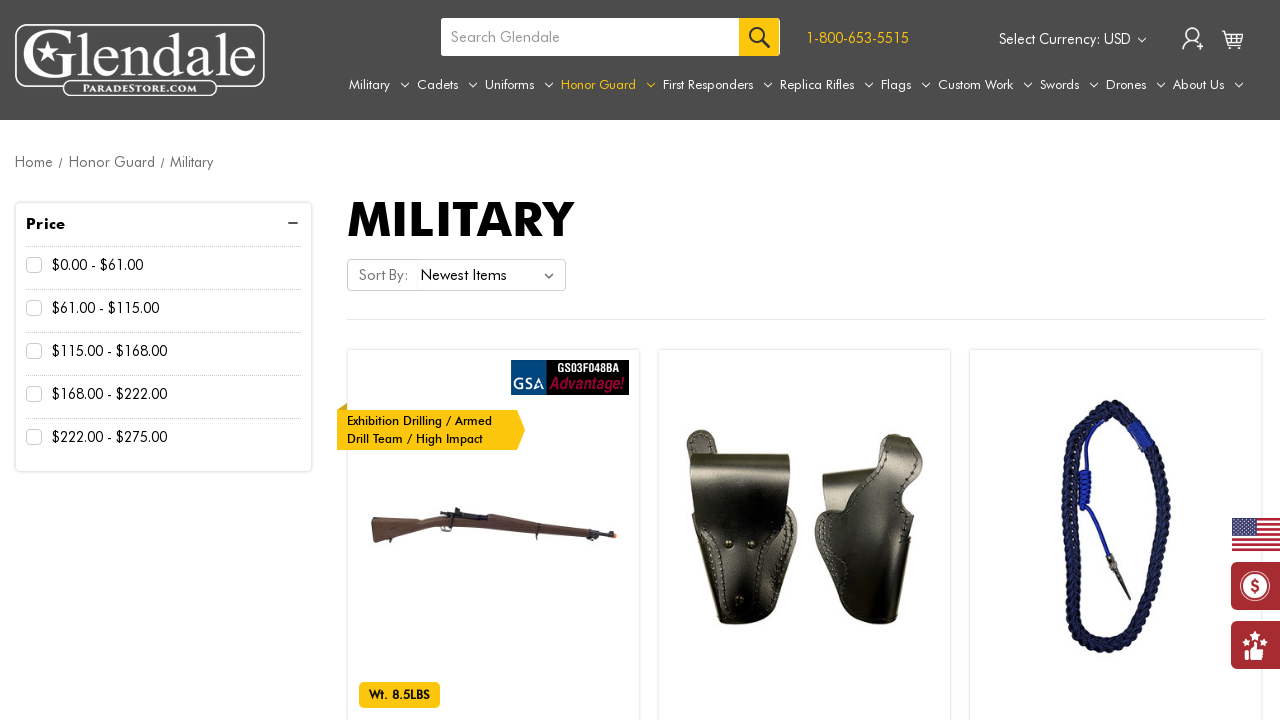

Verified product name 4 is visible
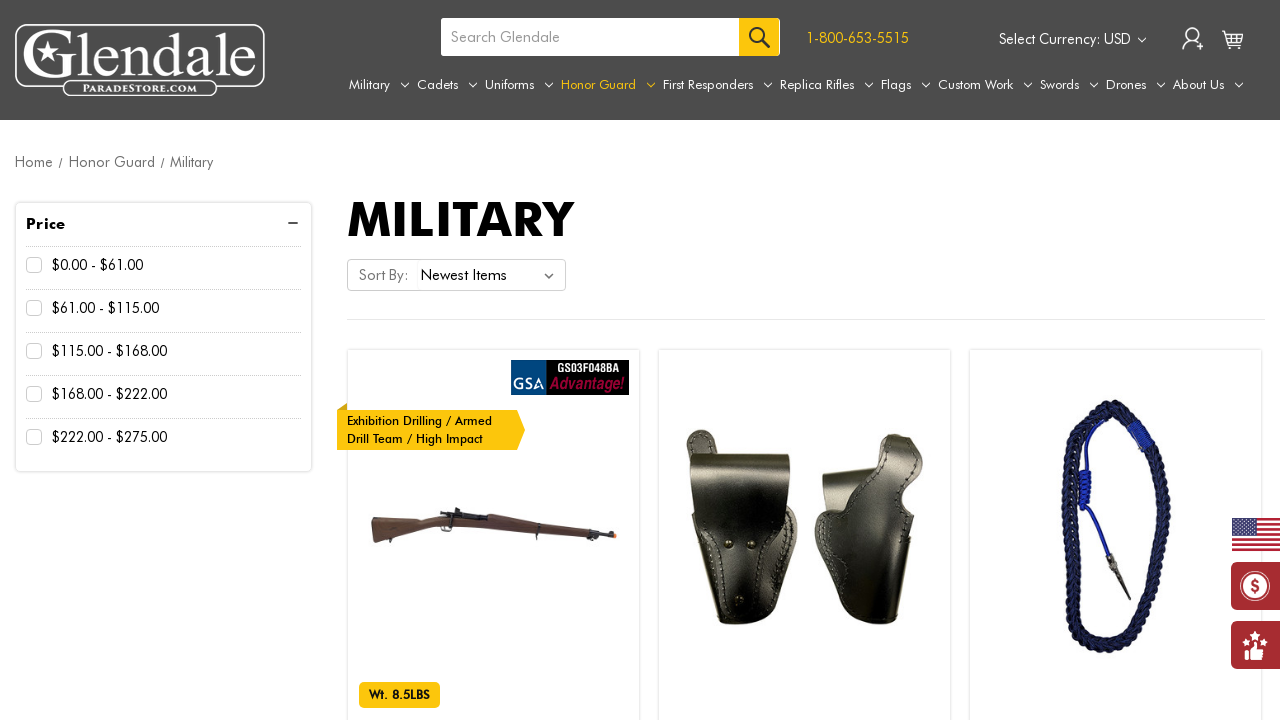

Verified product name 5 is visible
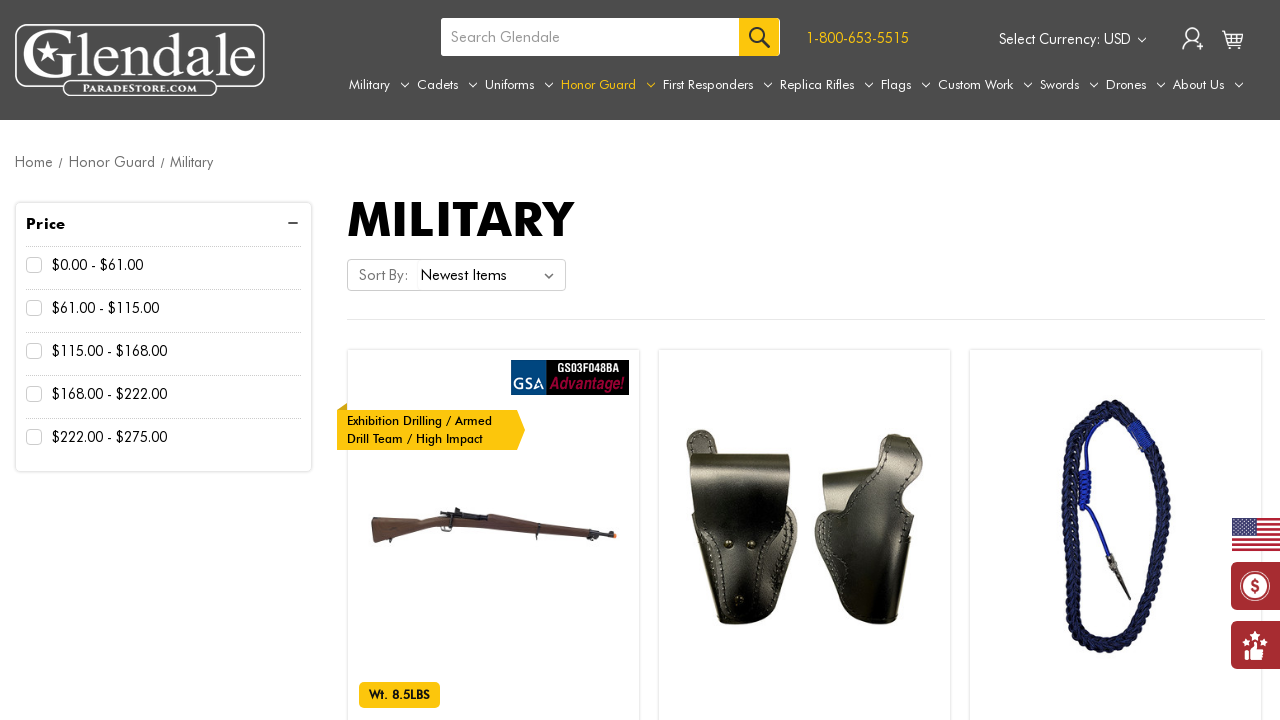

Verified product price 1 is visible
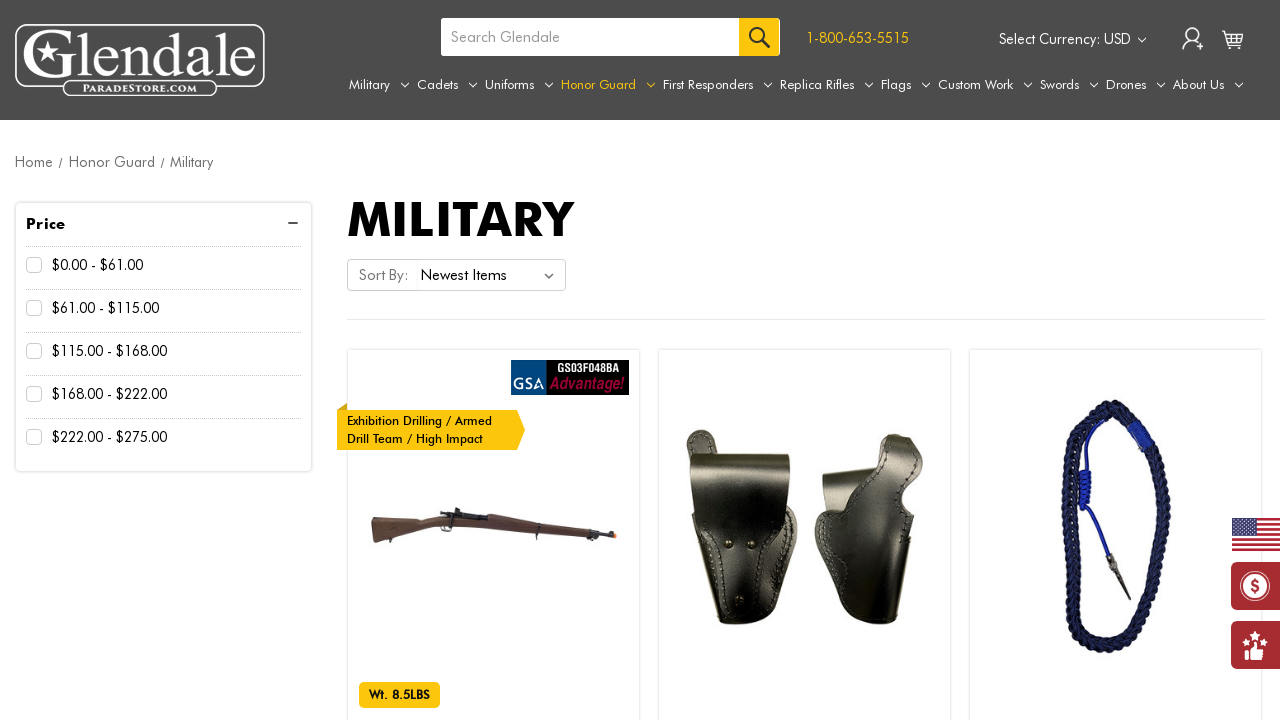

Verified product price 2 is visible
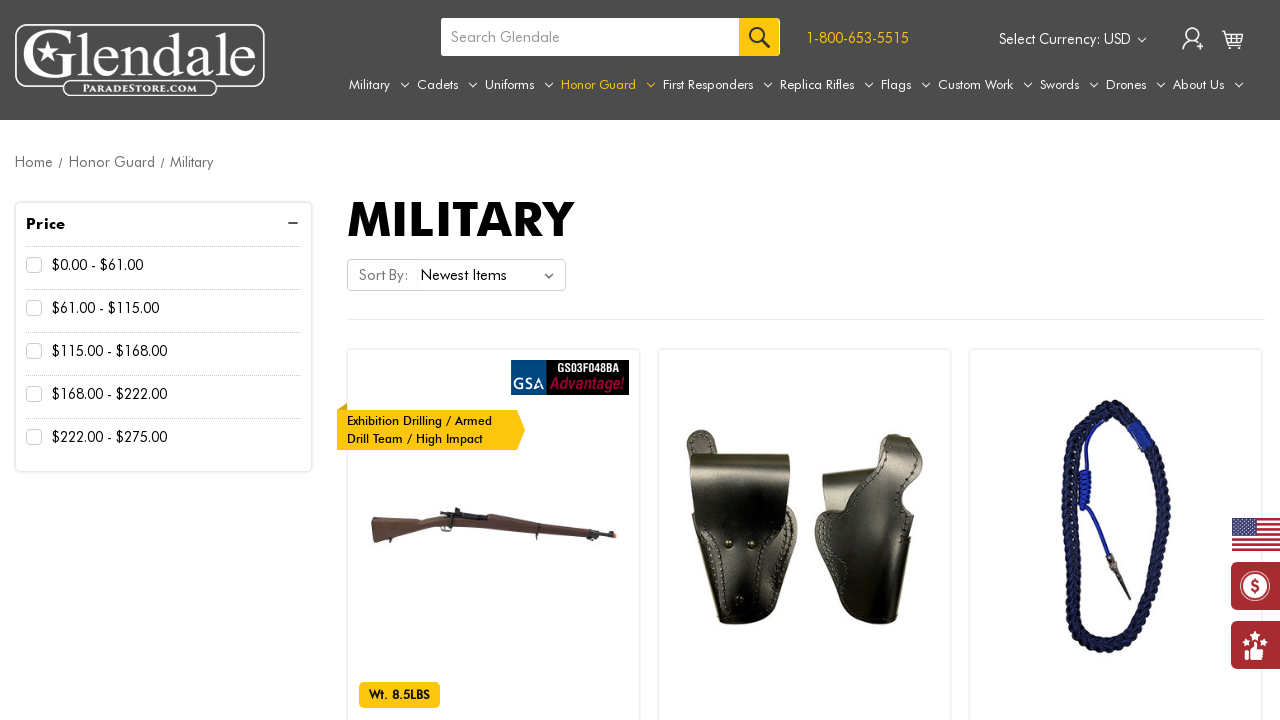

Verified product price 3 is visible
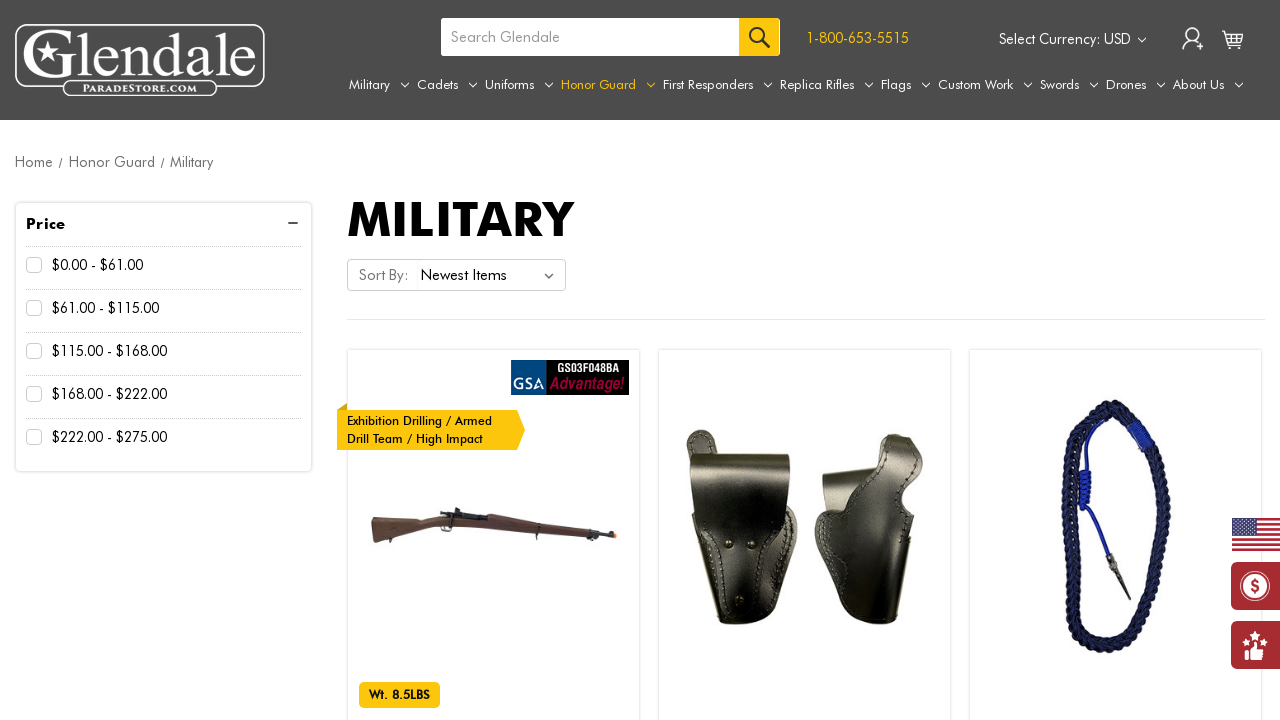

Verified product price 4 is visible
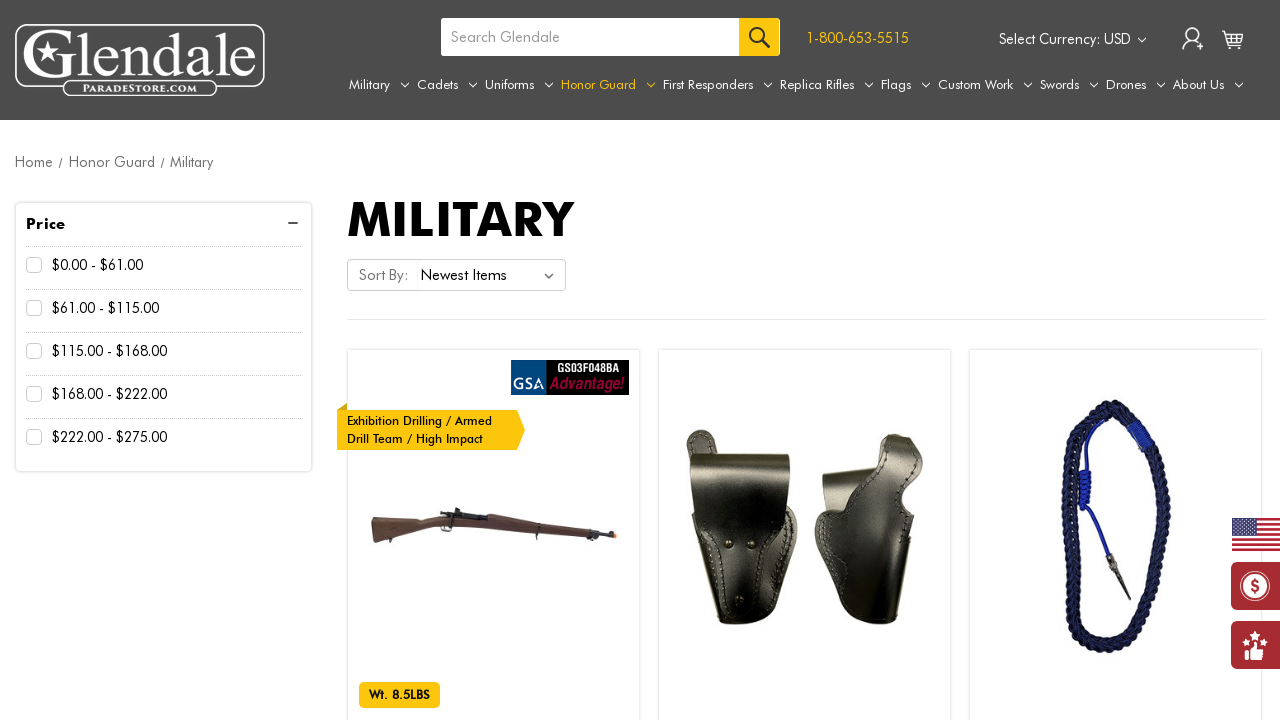

Verified product price 5 is visible
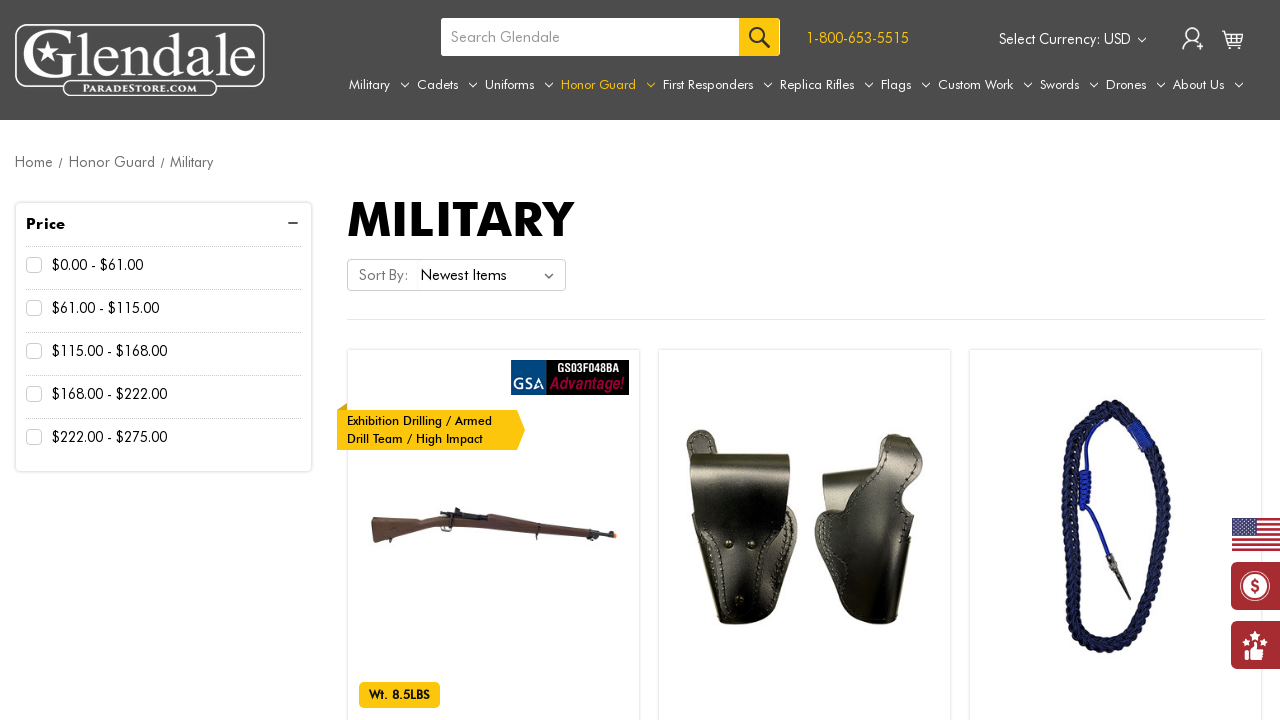

Verified product button 1 is enabled and visible
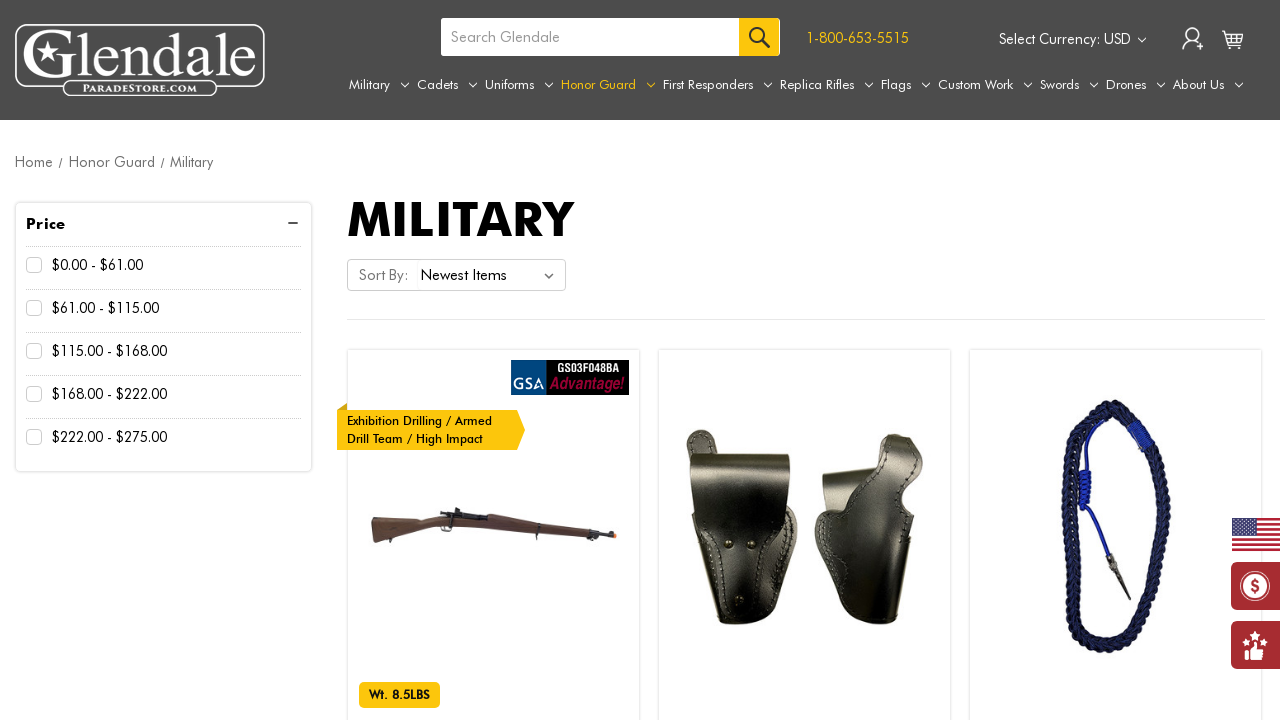

Verified product button 2 is enabled and visible
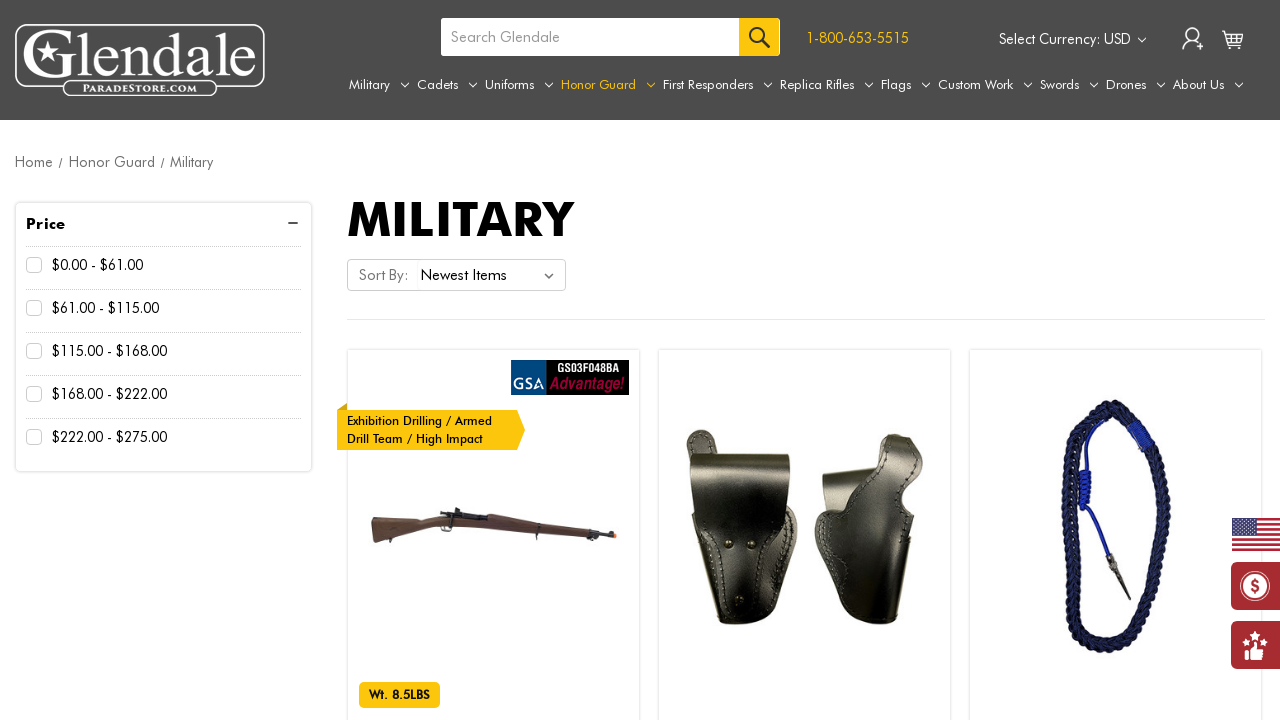

Verified product button 3 is enabled and visible
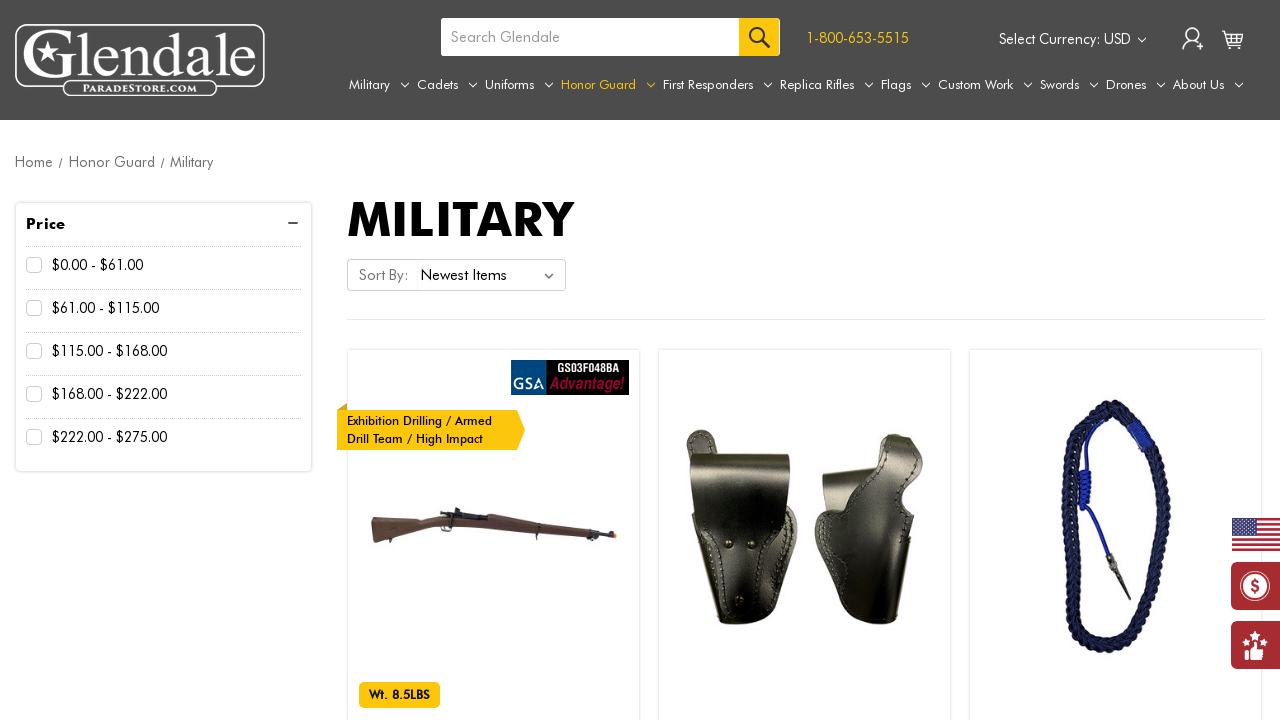

Verified product button 4 is enabled and visible
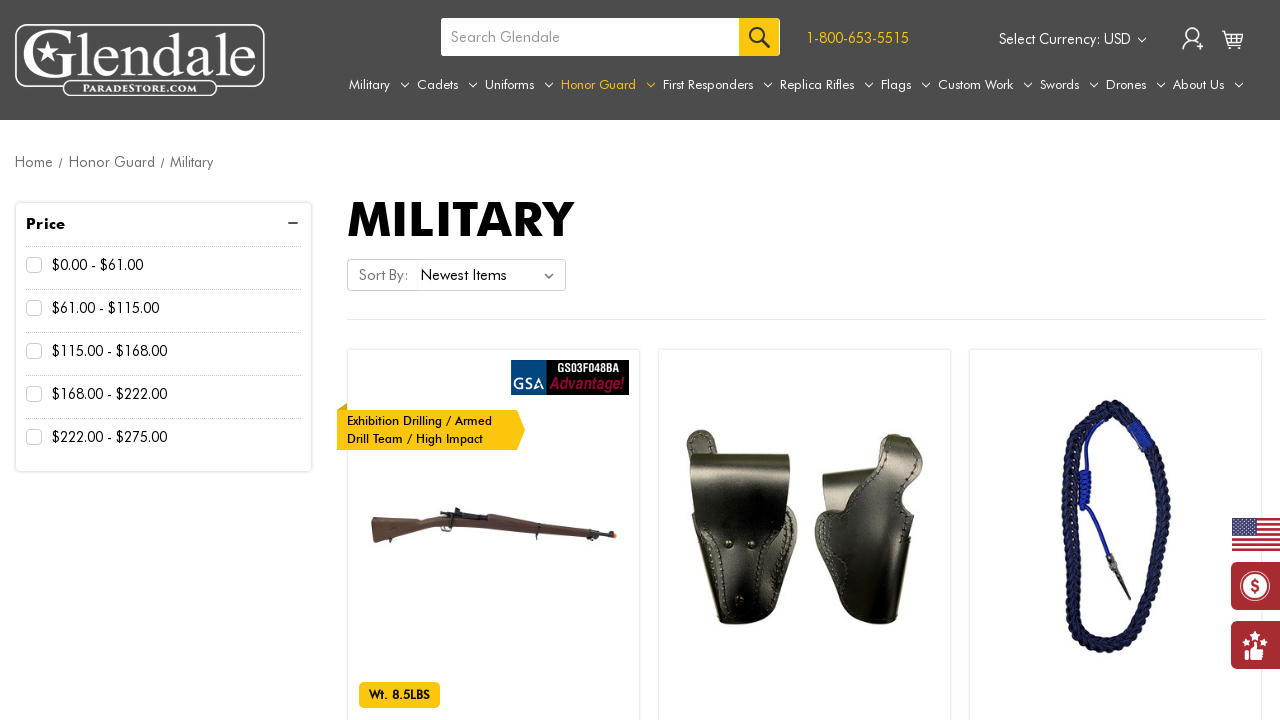

Verified product button 5 is enabled and visible
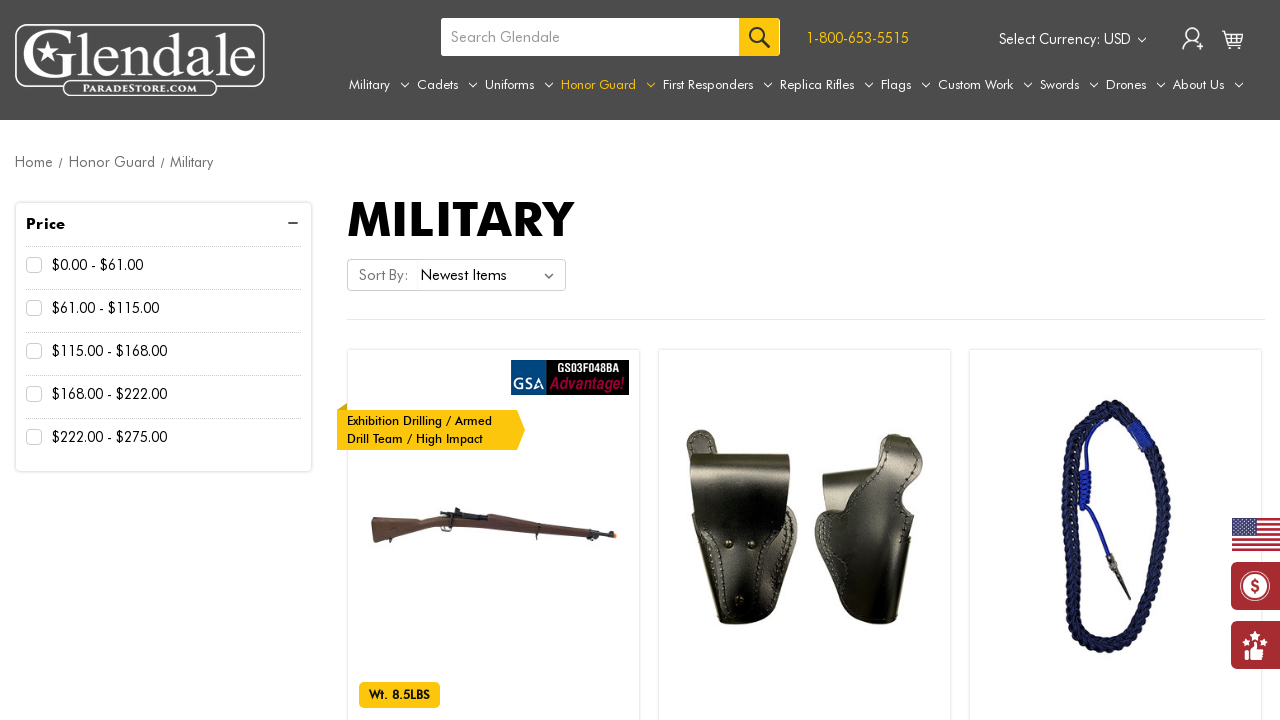

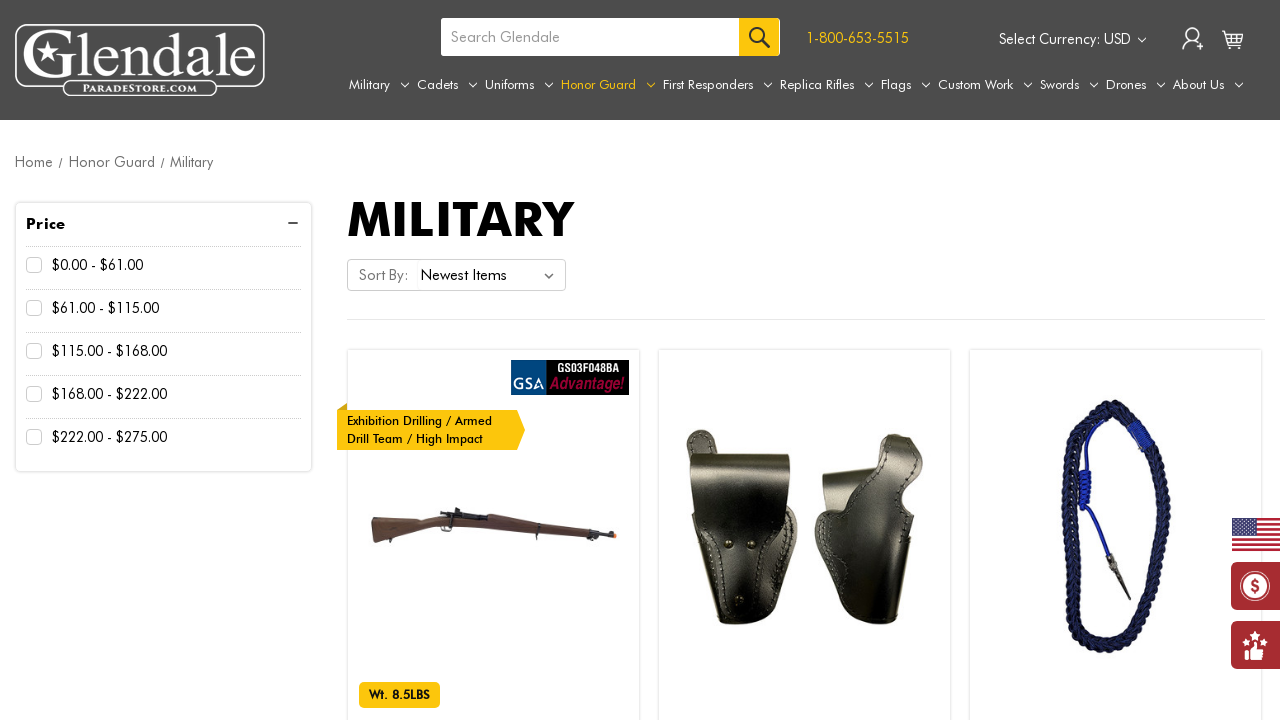